Navigates to JPL Space images page and clicks the full image button to view the featured image

Starting URL: https://data-class-jpl-space.s3.amazonaws.com/JPL_Space/index.html

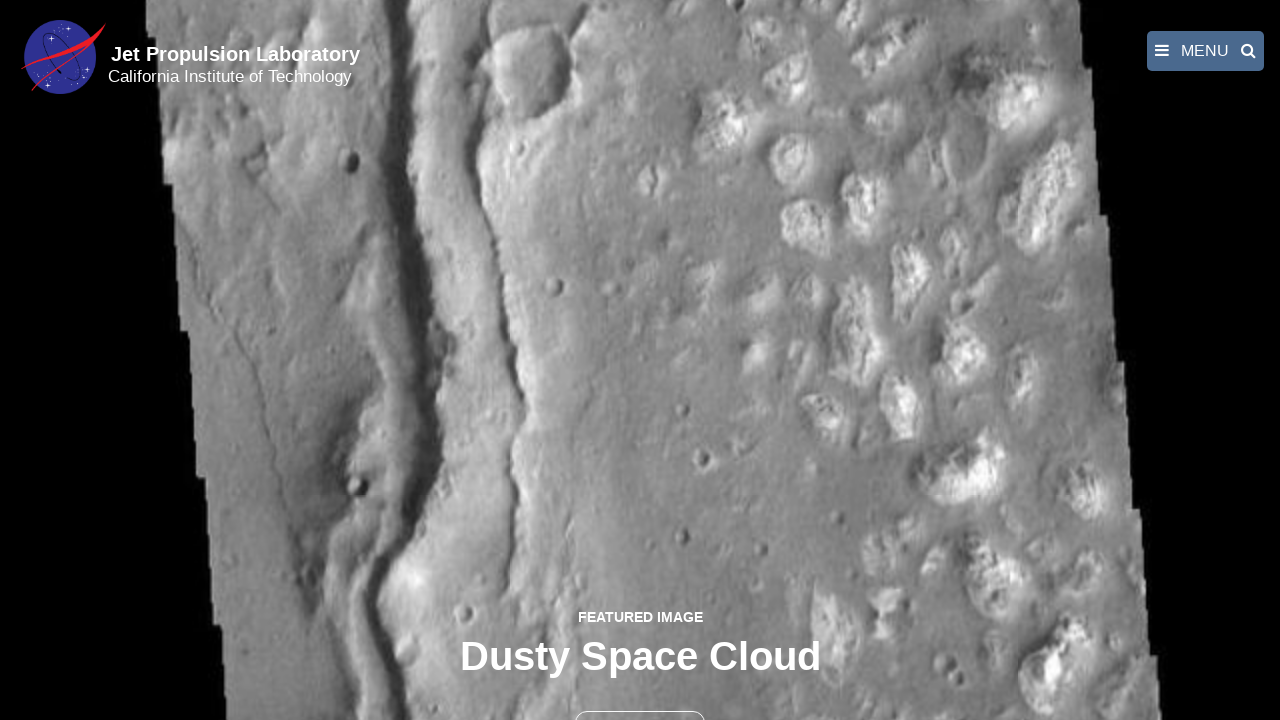

Navigated to JPL Space images page
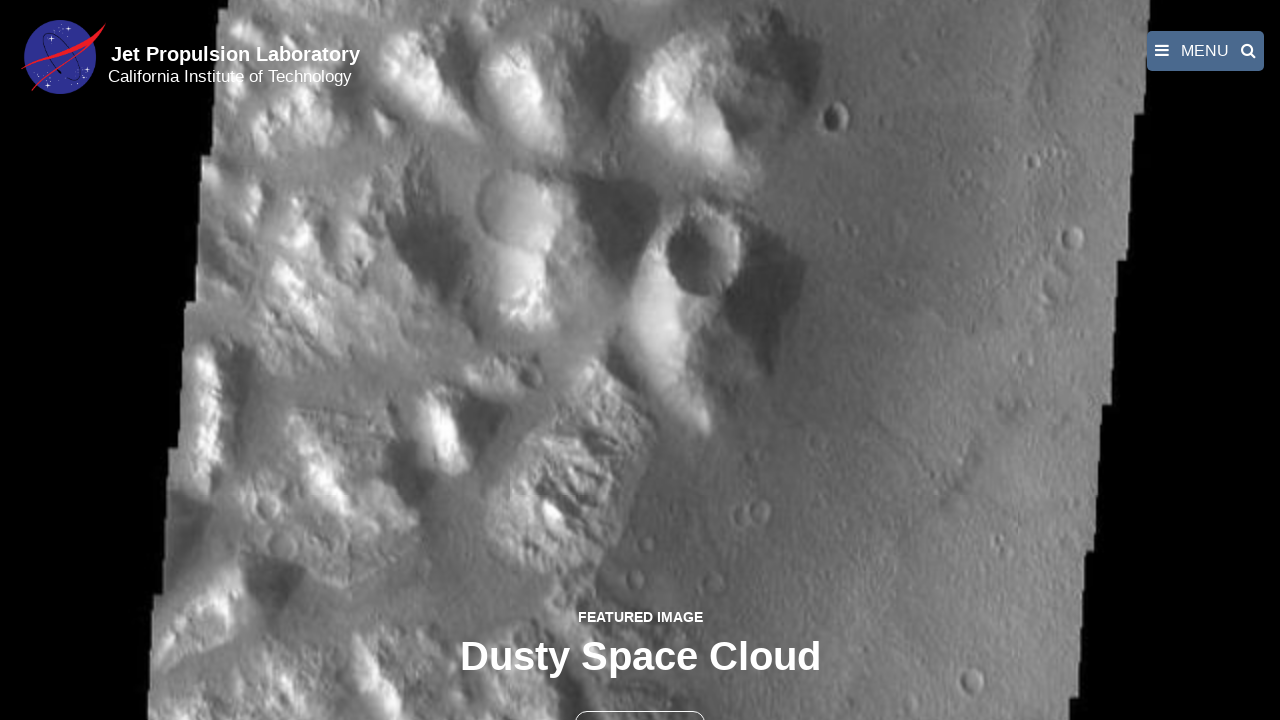

Clicked the full image button to view featured image at (640, 699) on button >> nth=1
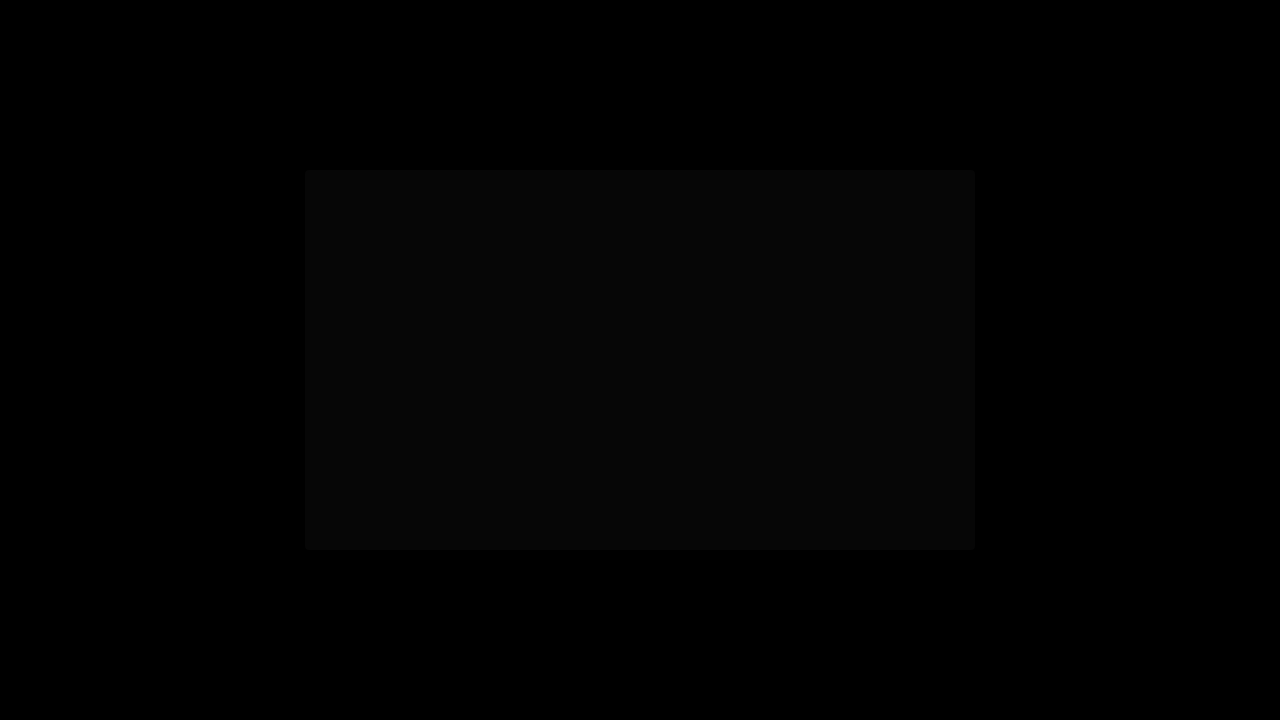

Featured image loaded in fancybox
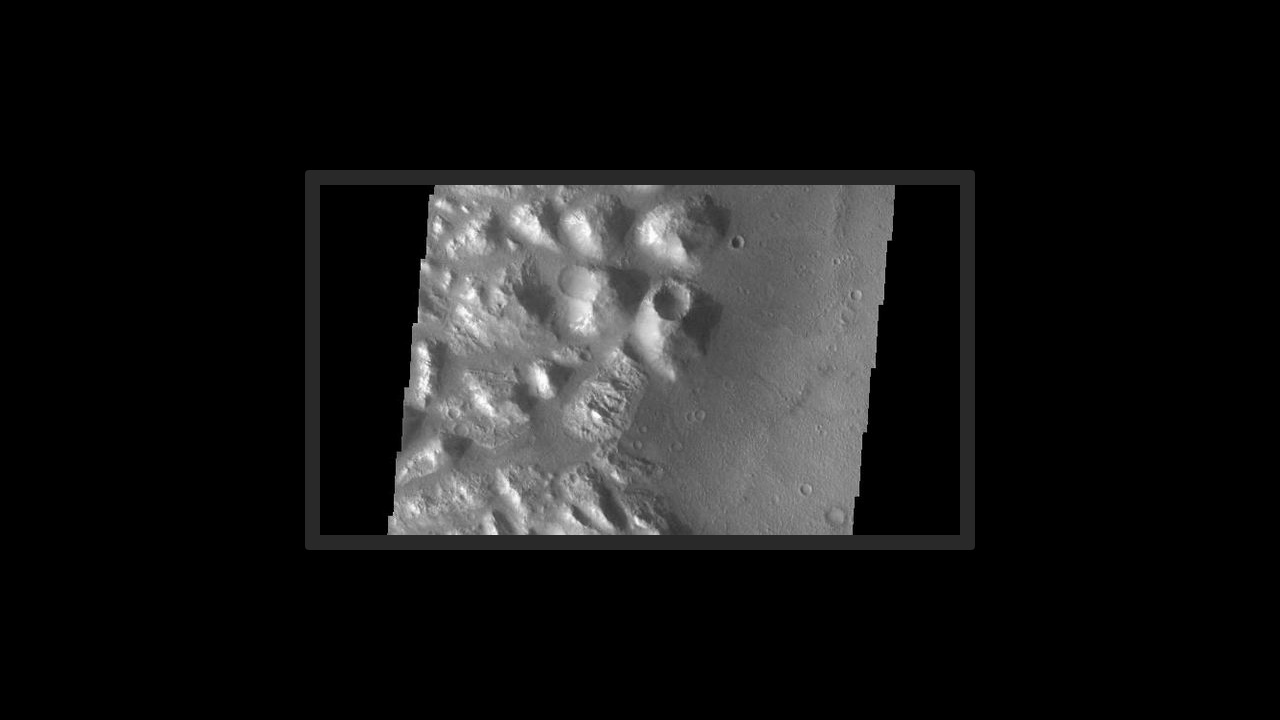

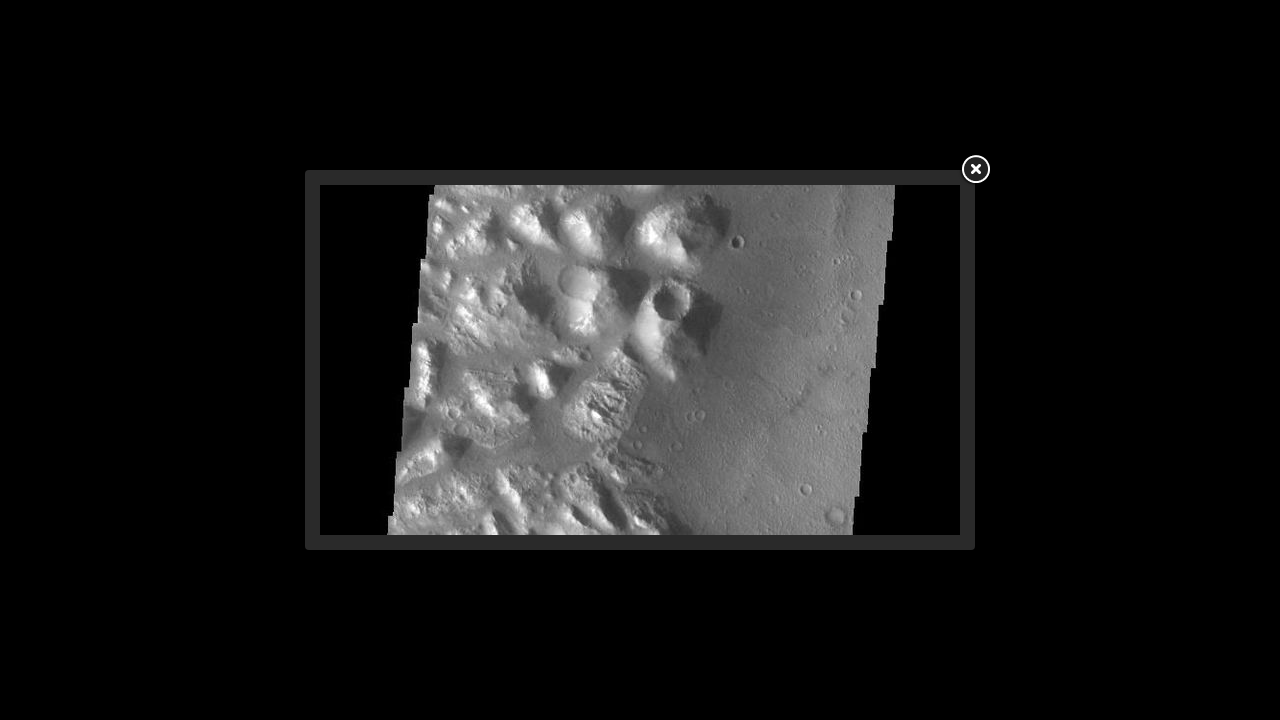